Tests that new todo items are appended to the bottom of the list by creating 3 items and verifying count

Starting URL: https://demo.playwright.dev/todomvc

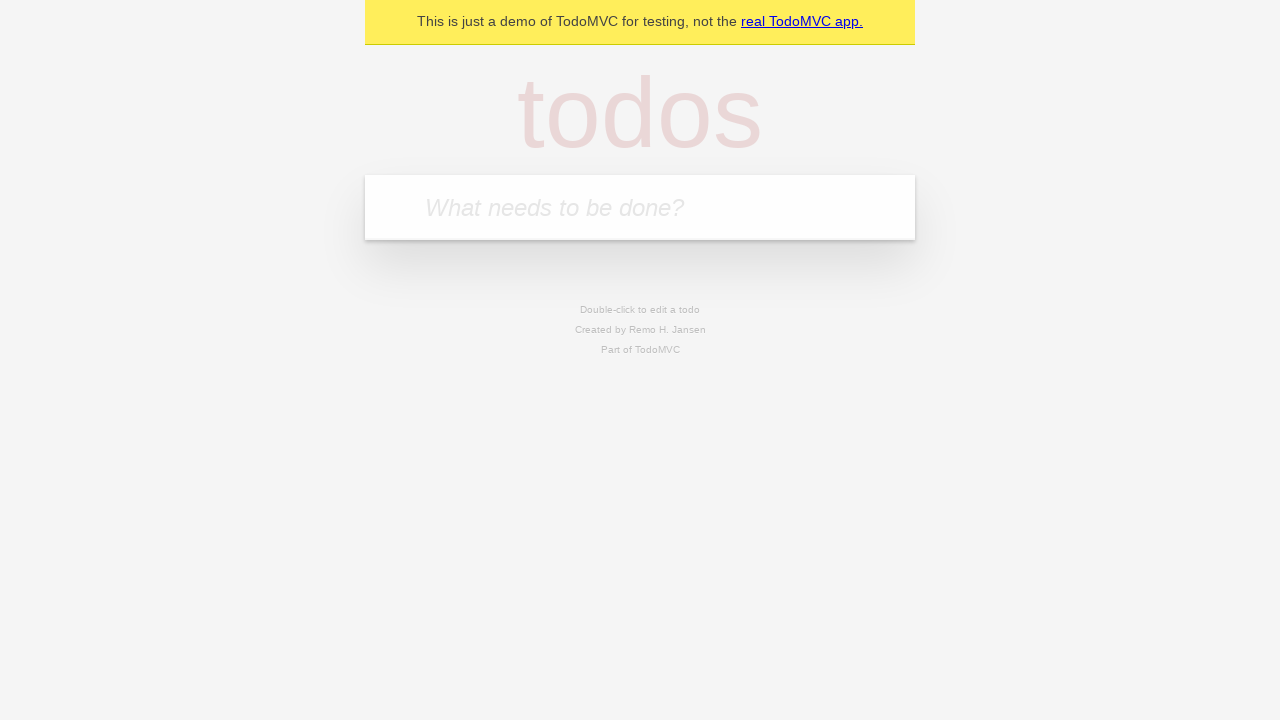

Located the todo input field
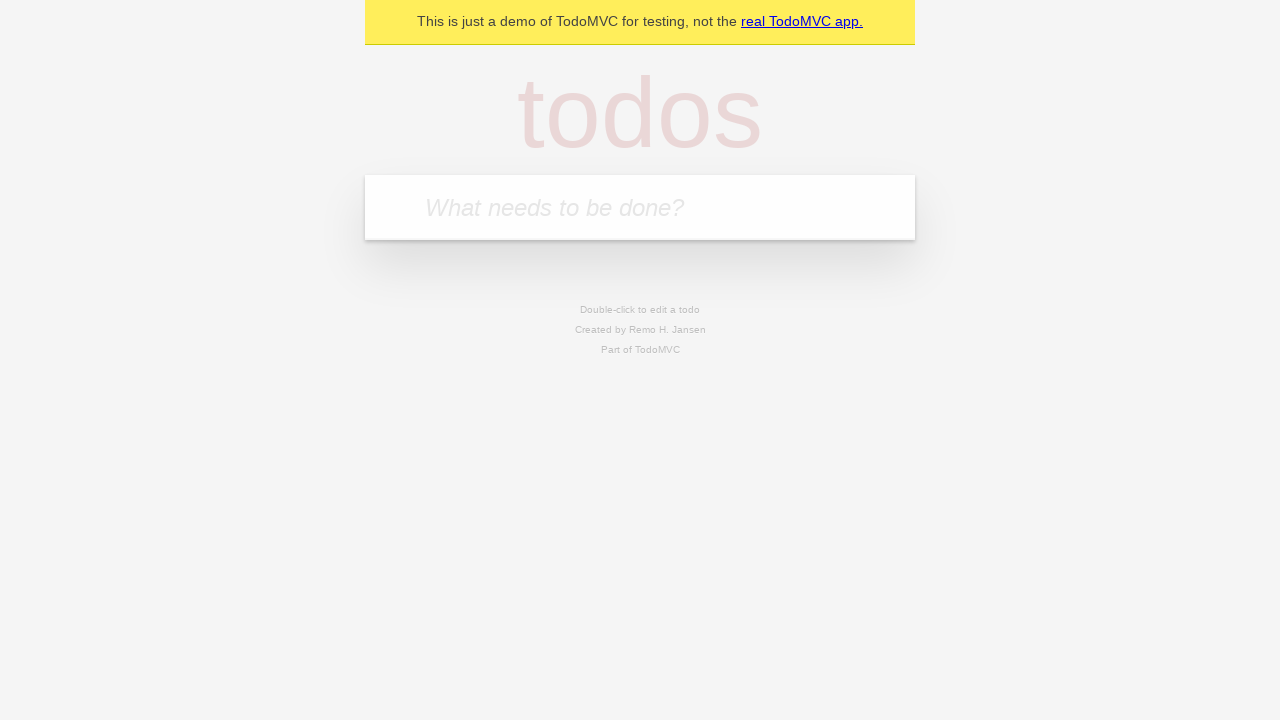

Filled todo input with 'buy some cheese' on internal:attr=[placeholder="What needs to be done?"i]
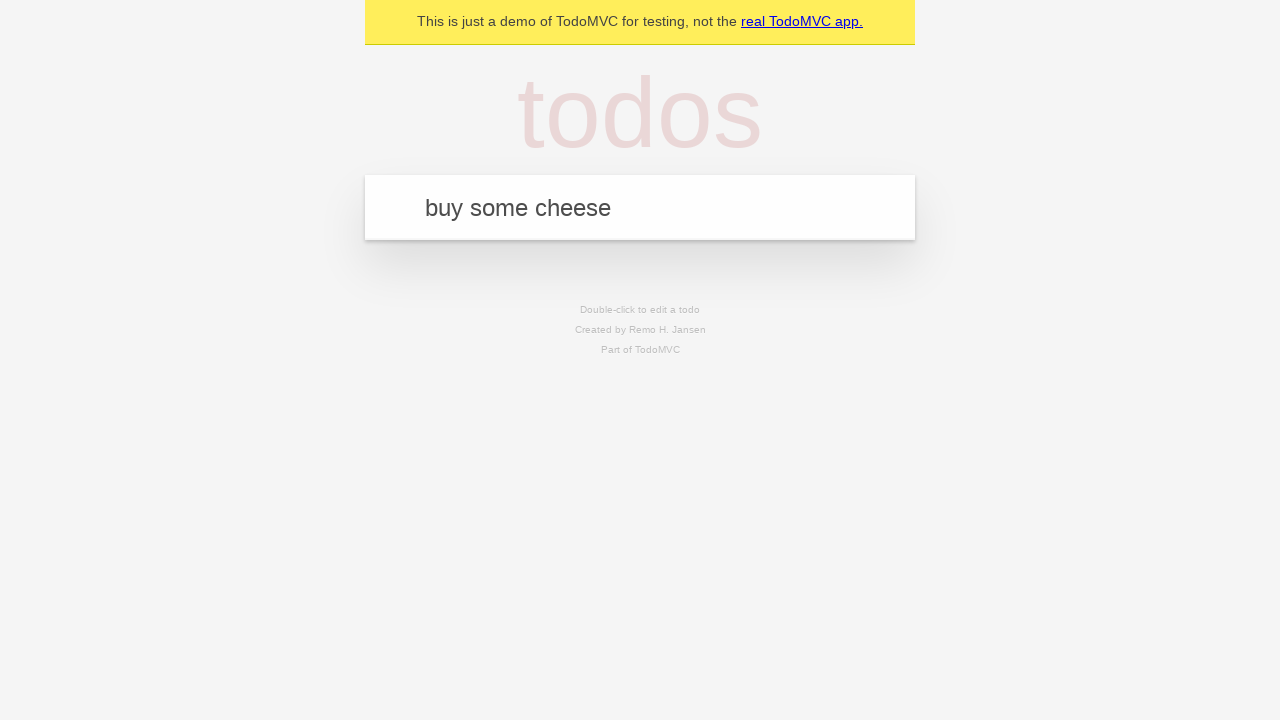

Pressed Enter to create todo item 'buy some cheese' on internal:attr=[placeholder="What needs to be done?"i]
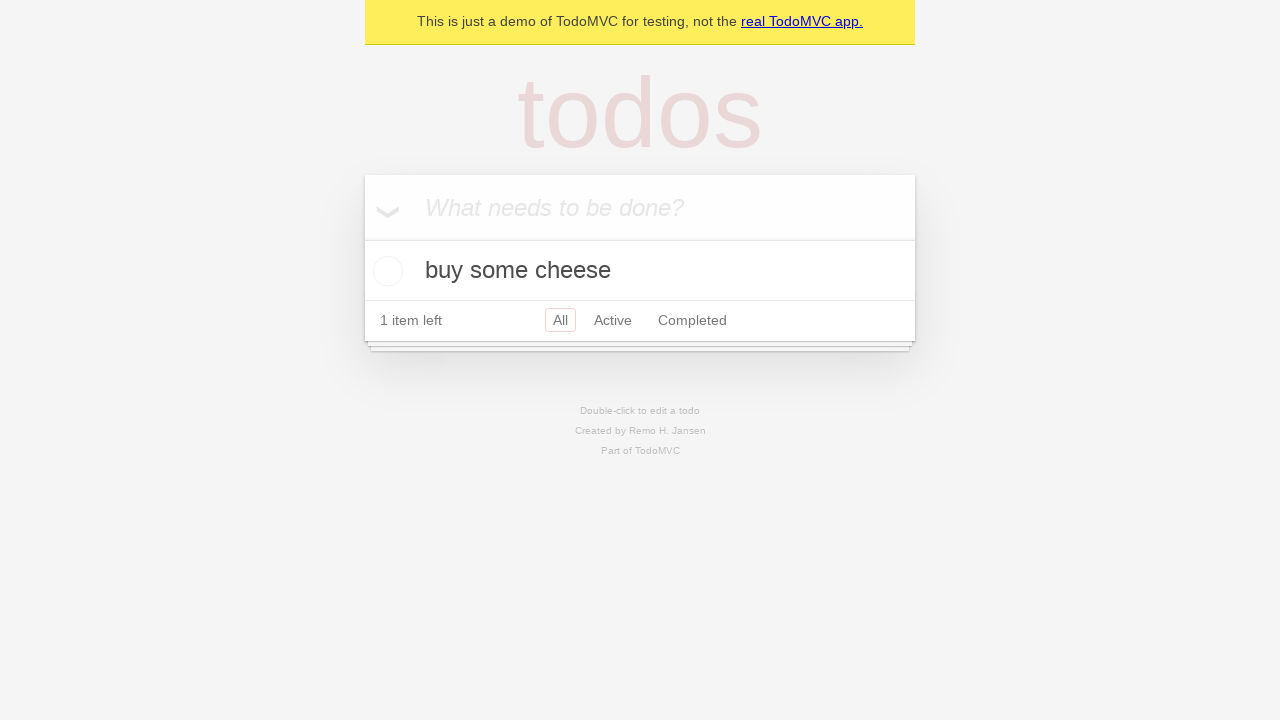

Filled todo input with 'feed the cat' on internal:attr=[placeholder="What needs to be done?"i]
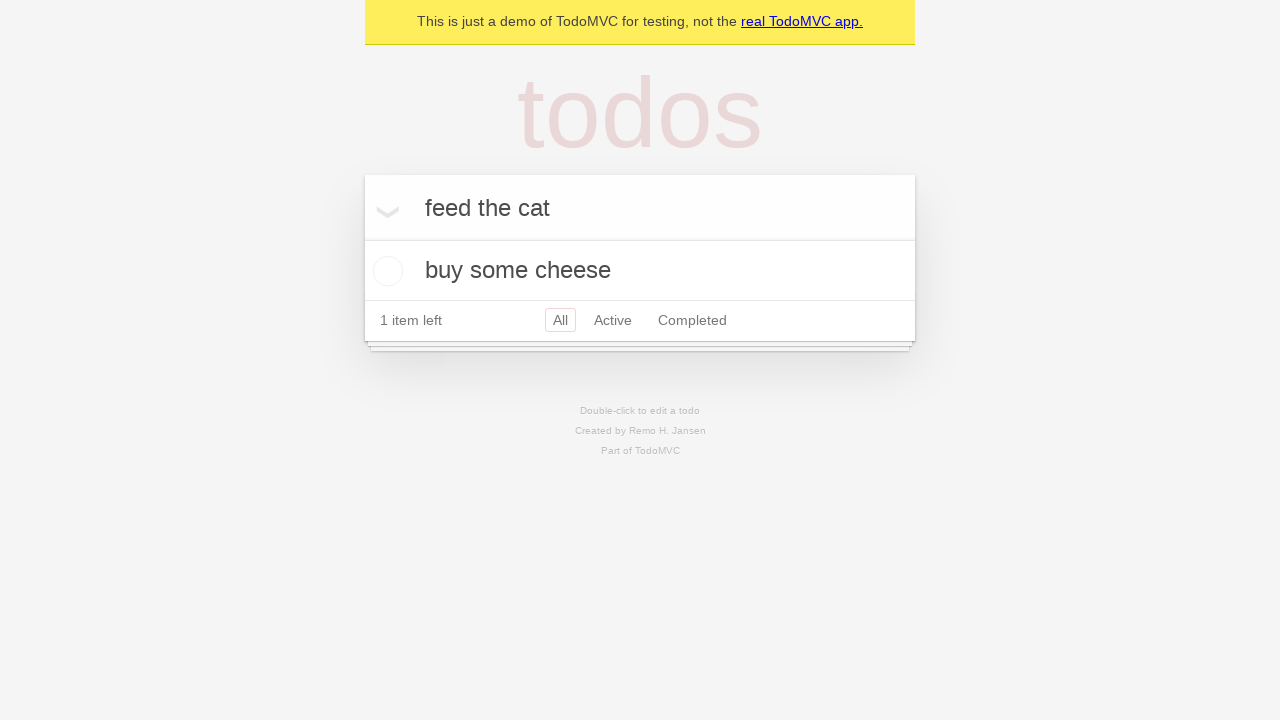

Pressed Enter to create todo item 'feed the cat' on internal:attr=[placeholder="What needs to be done?"i]
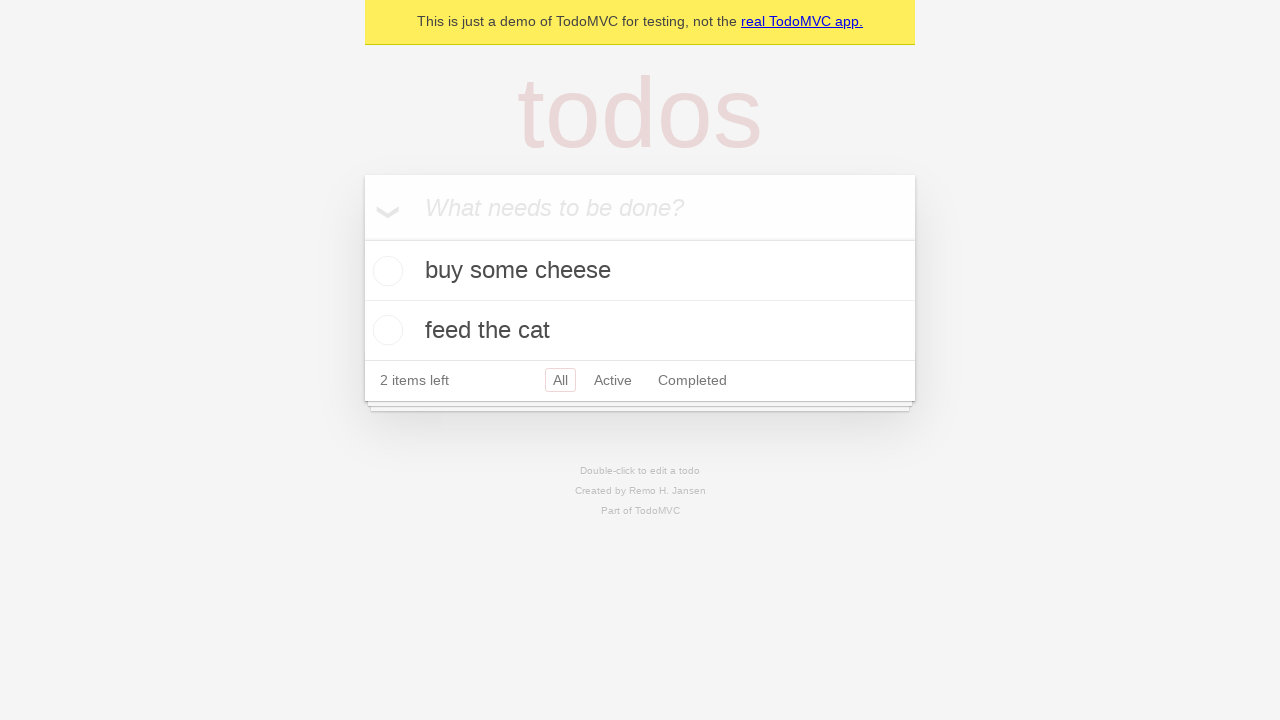

Filled todo input with 'book a doctors appointment' on internal:attr=[placeholder="What needs to be done?"i]
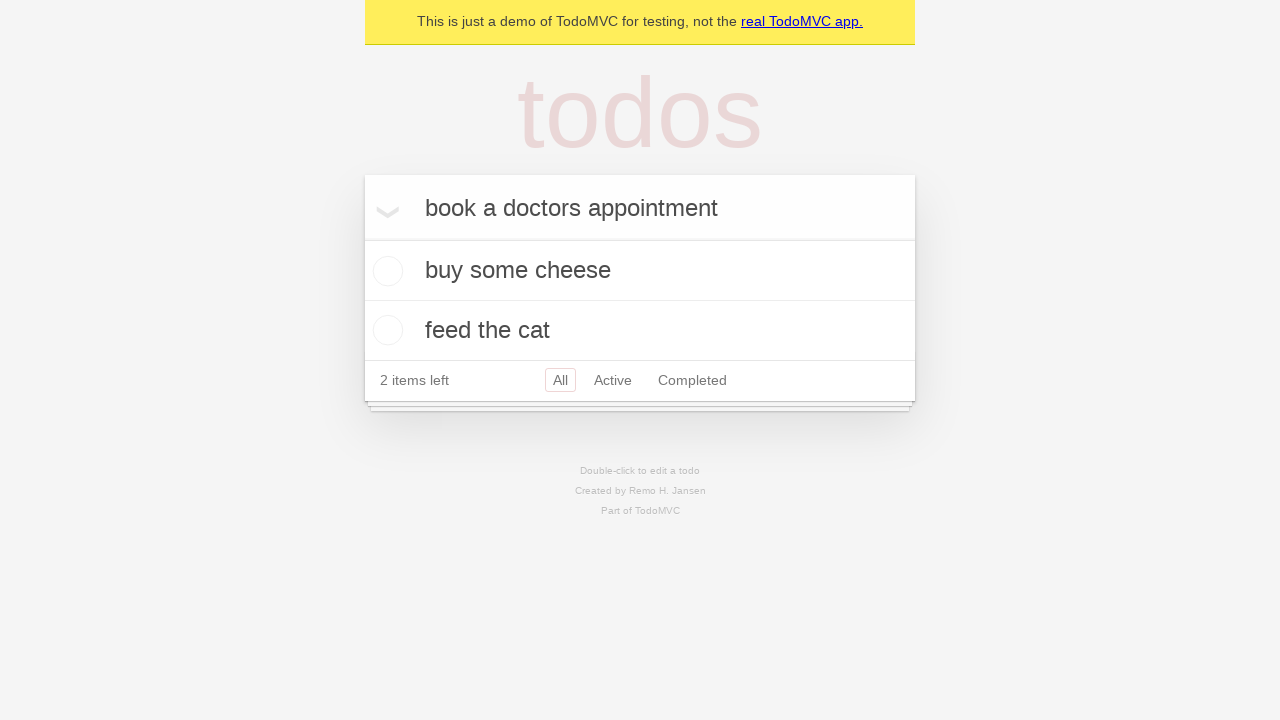

Pressed Enter to create todo item 'book a doctors appointment' on internal:attr=[placeholder="What needs to be done?"i]
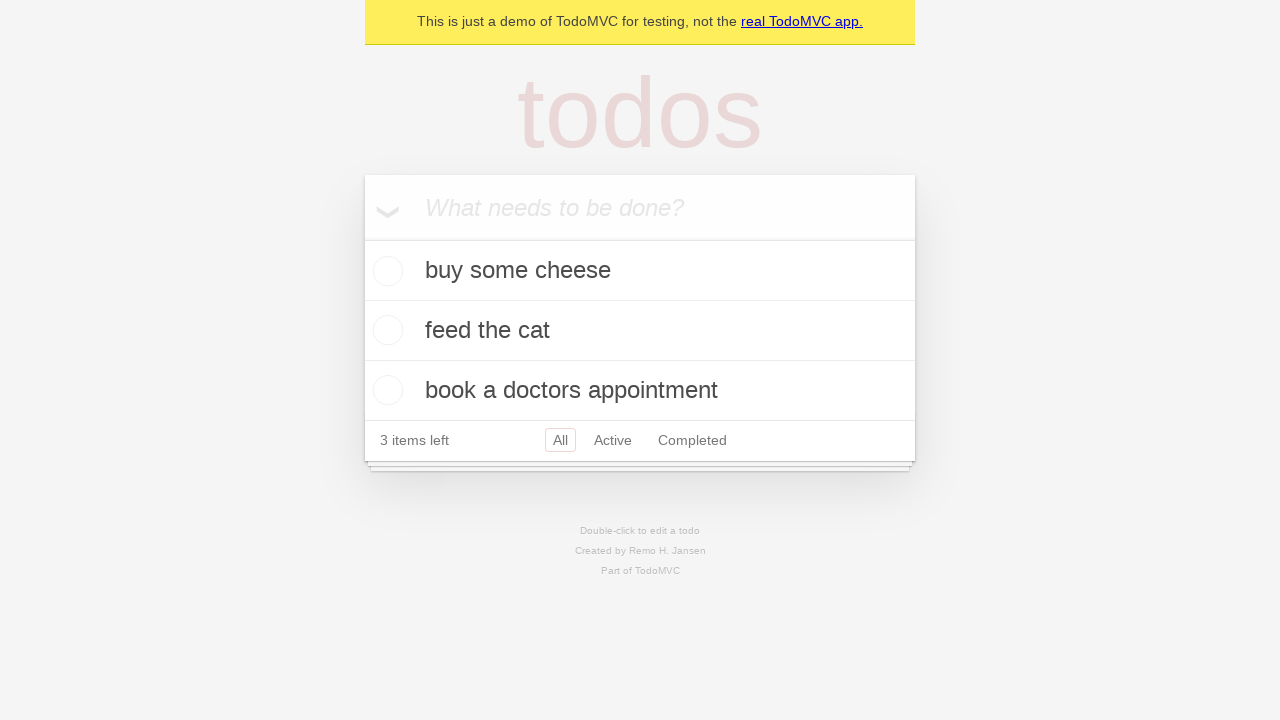

Todo count element loaded, all 3 items appended to the list
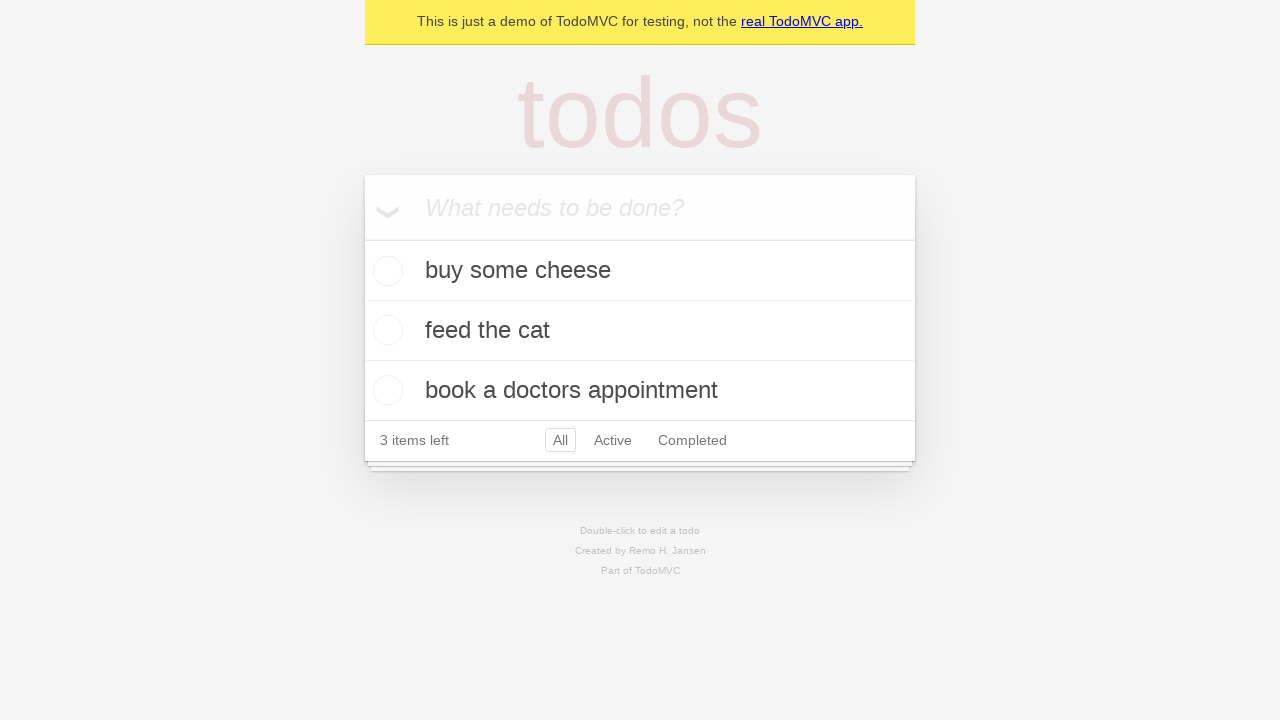

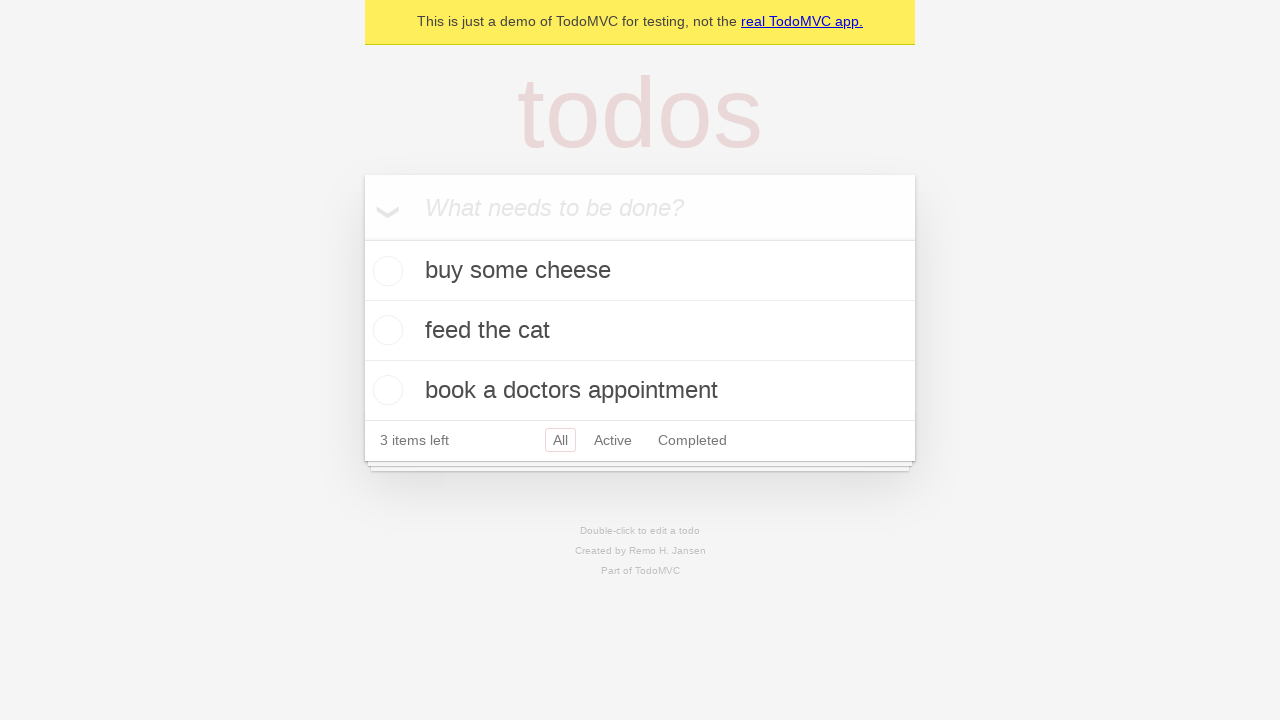